Tests checkbox functionality by clicking a profession checkbox and verifying it becomes selected on a Selenium practice page.

Starting URL: http://seleniumautomationpractice.blogspot.com/2017/10/functionisogramigoogleanalyticsobjectri.html

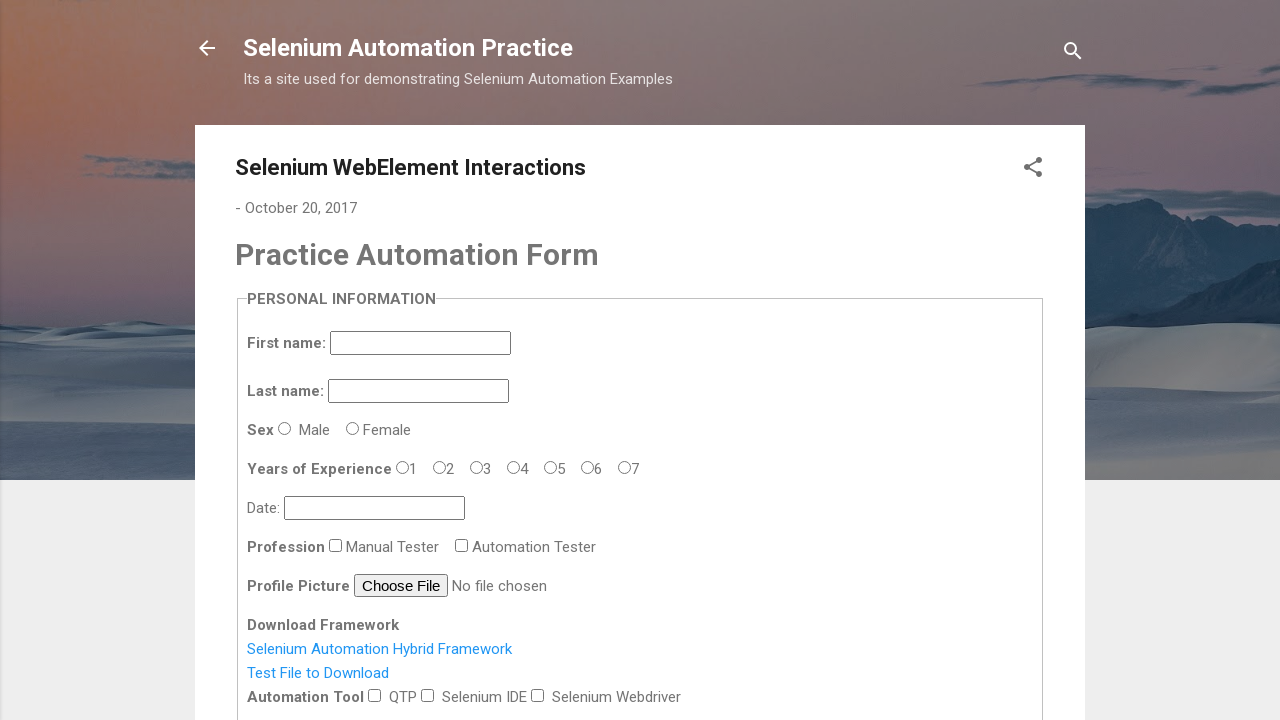

Clicked profession checkbox at (462, 545) on #profession-1
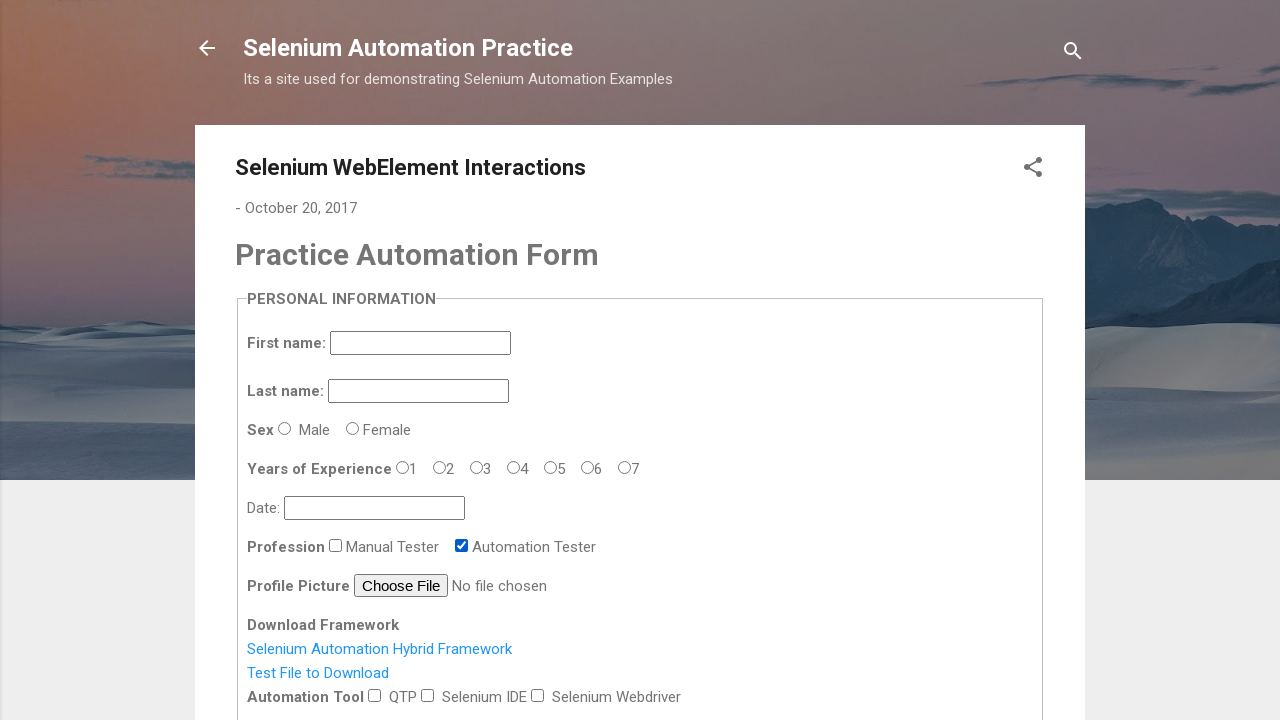

Located profession checkbox element
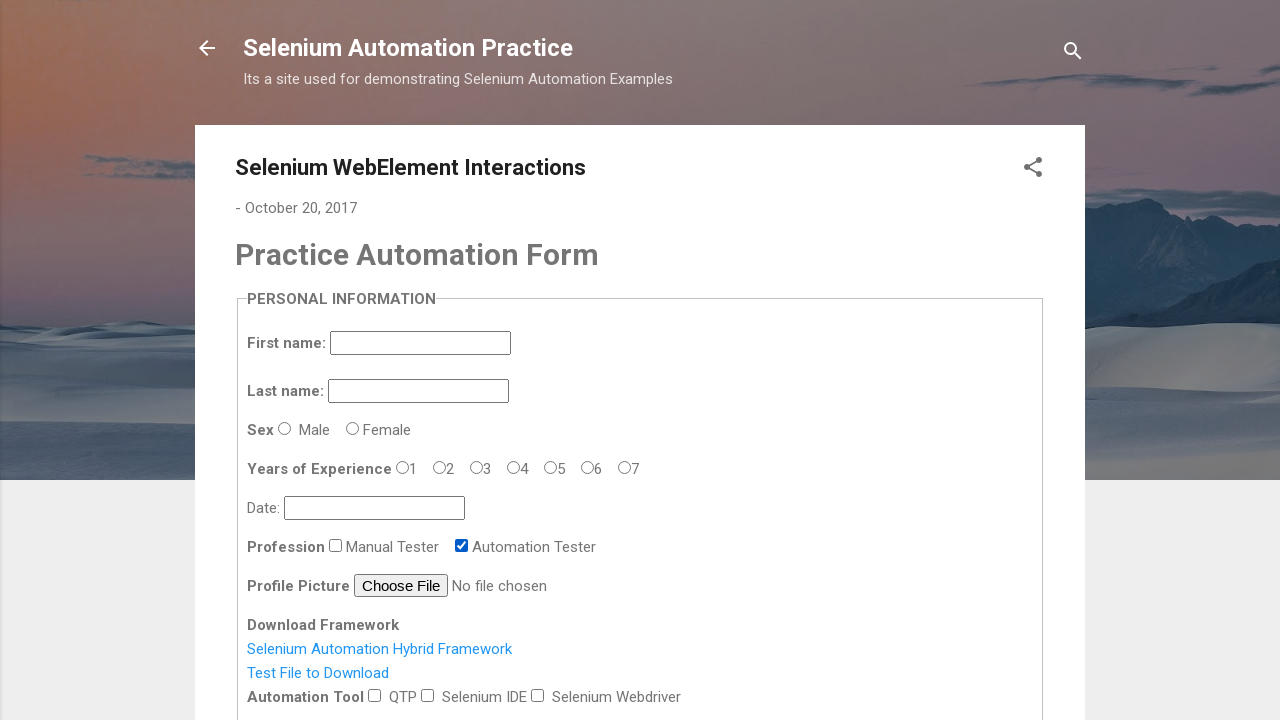

Verified that profession checkbox is checked
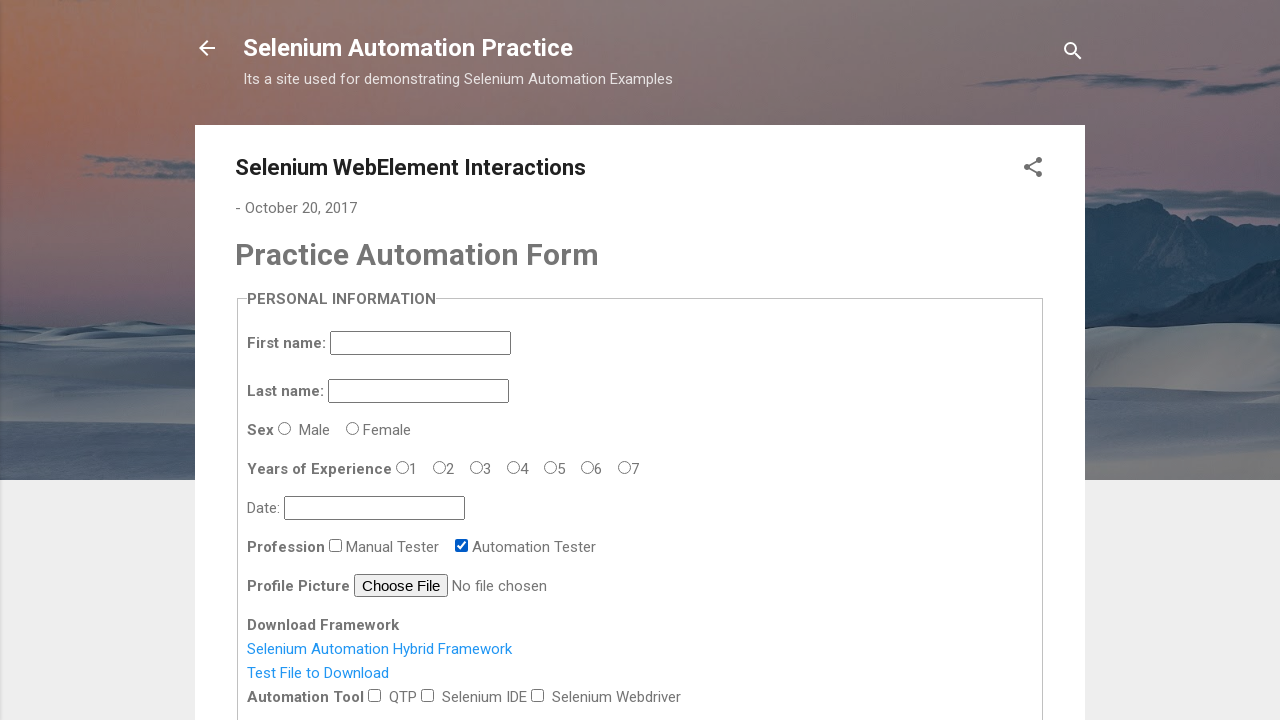

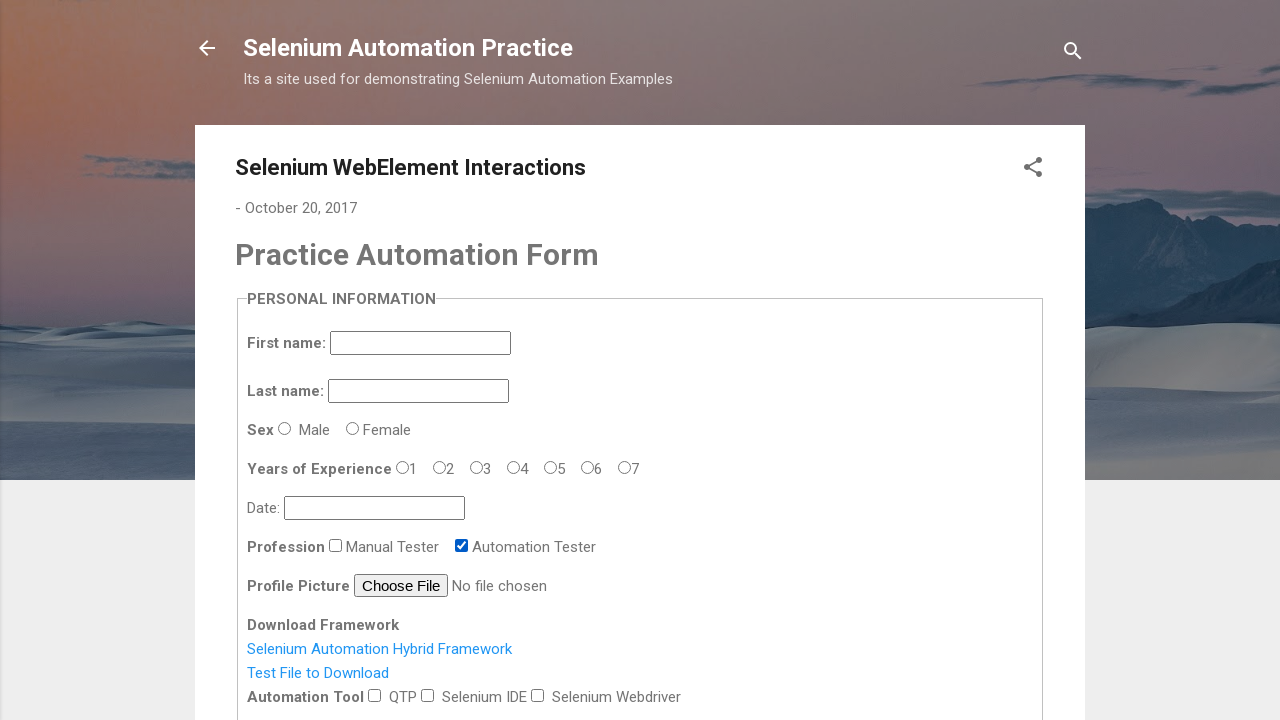